Tests adding specific grocery items (Cucumber, Brocolli, Beetroot) to the shopping cart on an e-commerce practice site by finding products by name and clicking their Add to Cart buttons.

Starting URL: https://rahulshettyacademy.com/seleniumPractise/

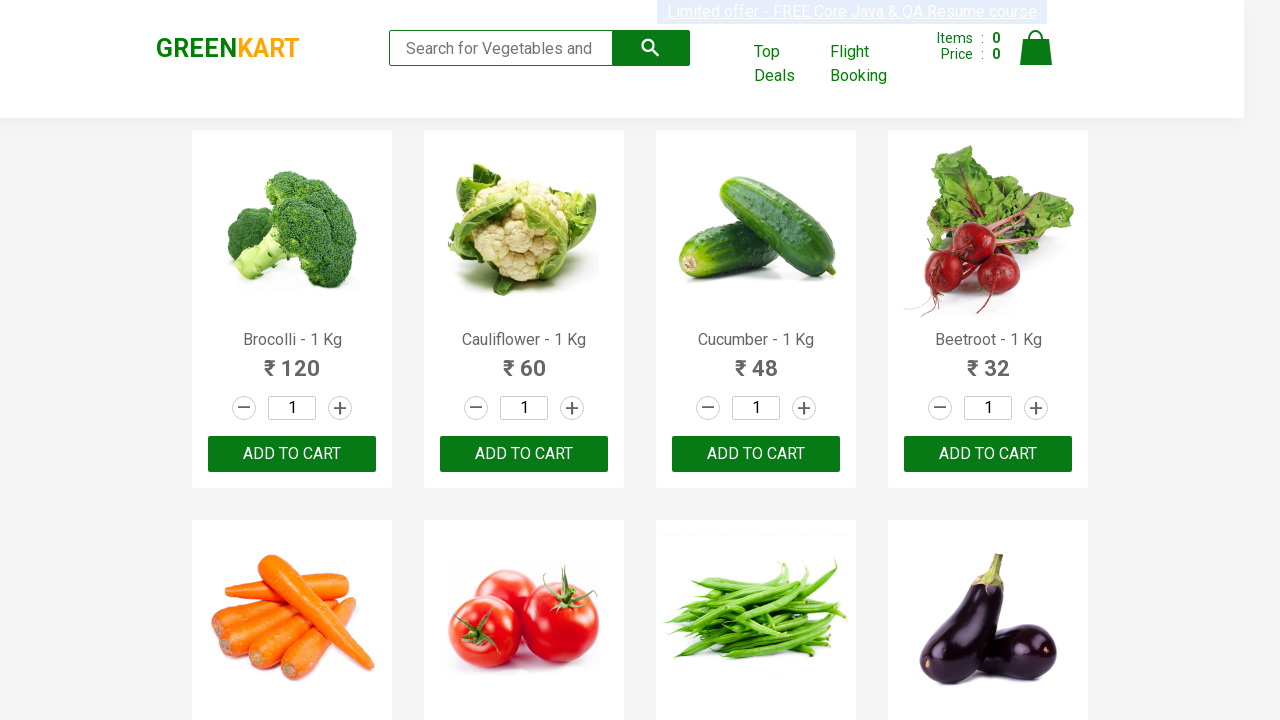

Waited for product names to load
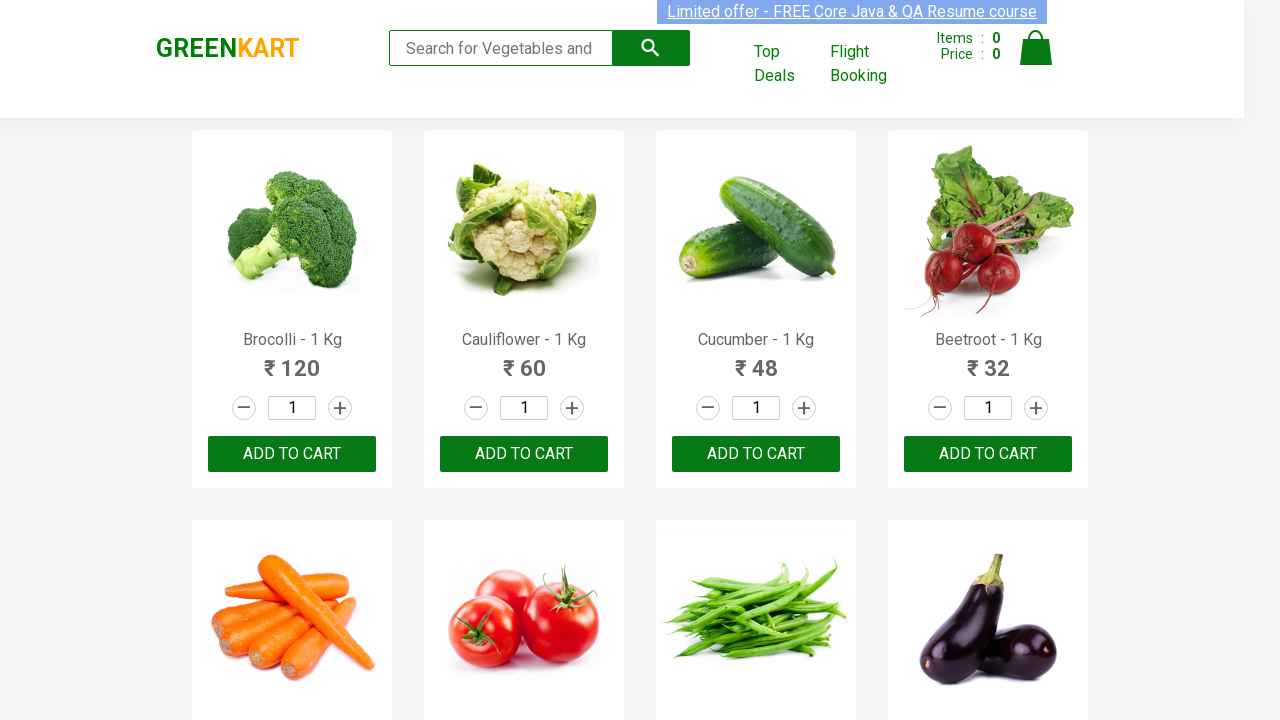

Retrieved all product name elements
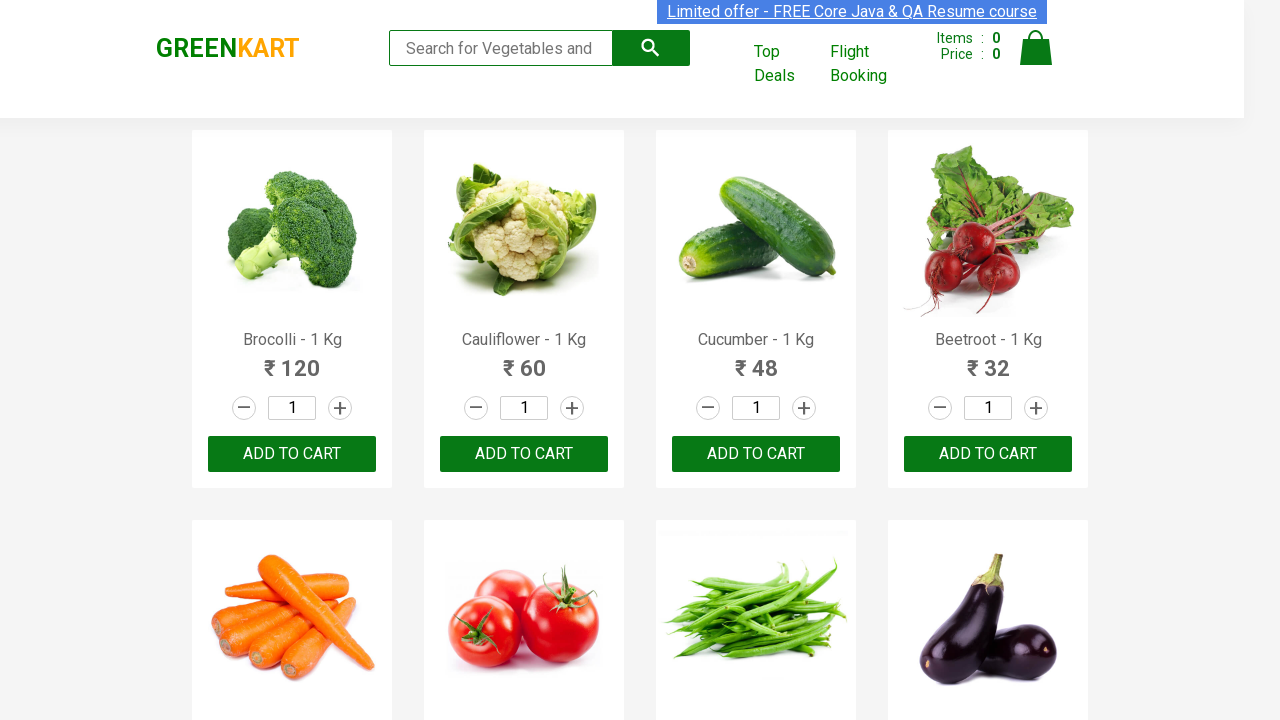

Retrieved all Add to Cart buttons
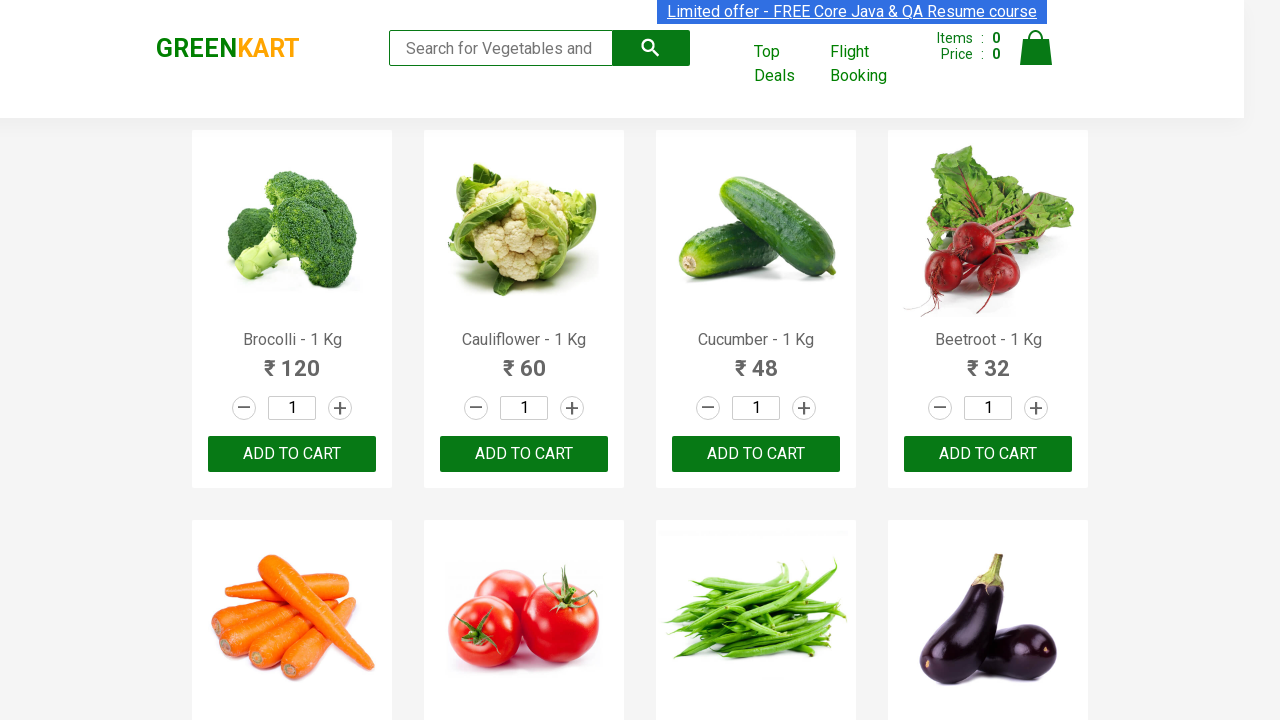

Clicked Add to Cart button for Brocolli at (292, 454) on xpath=//div[@class='product-action']/button >> nth=0
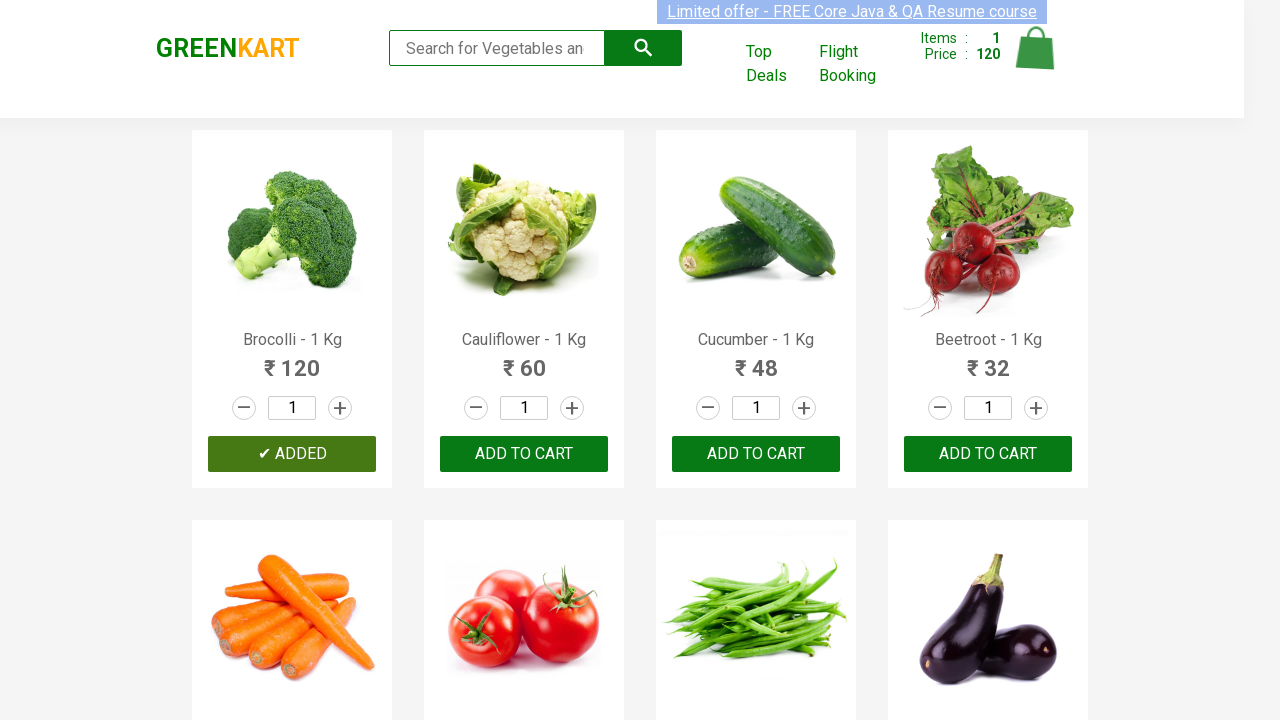

Clicked Add to Cart button for Cucumber at (756, 454) on xpath=//div[@class='product-action']/button >> nth=2
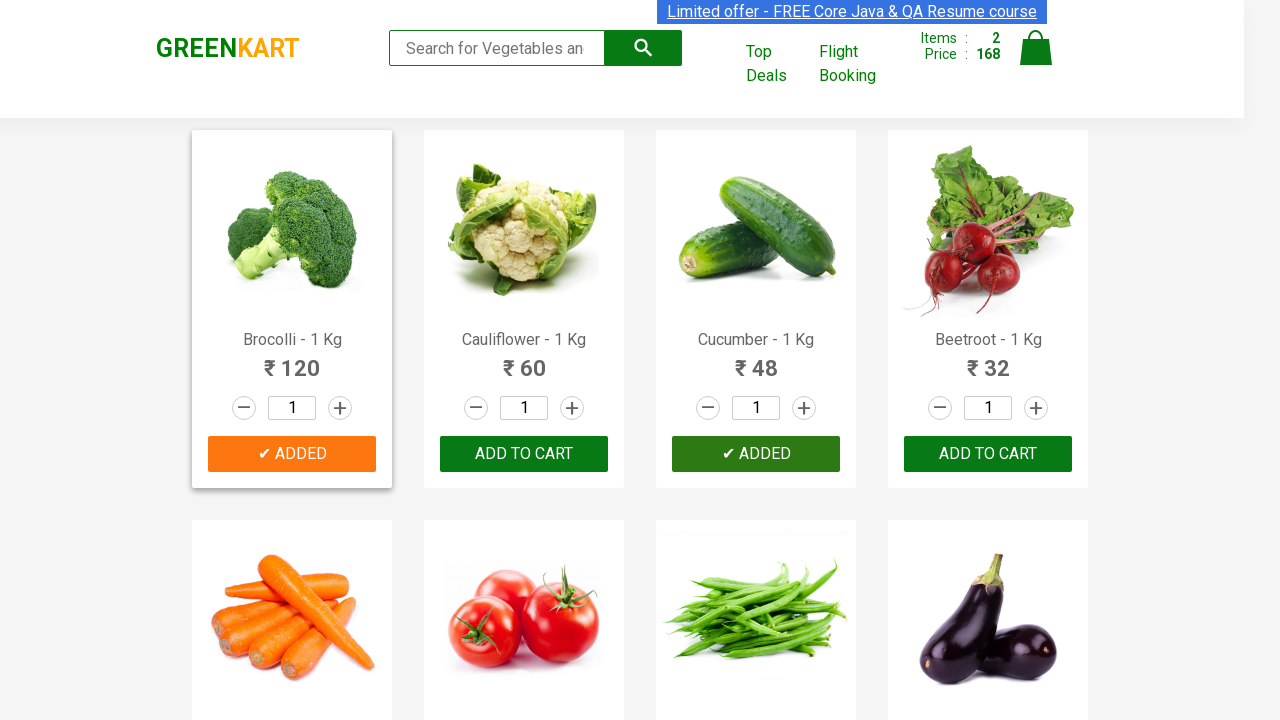

Clicked Add to Cart button for Beetroot at (988, 454) on xpath=//div[@class='product-action']/button >> nth=3
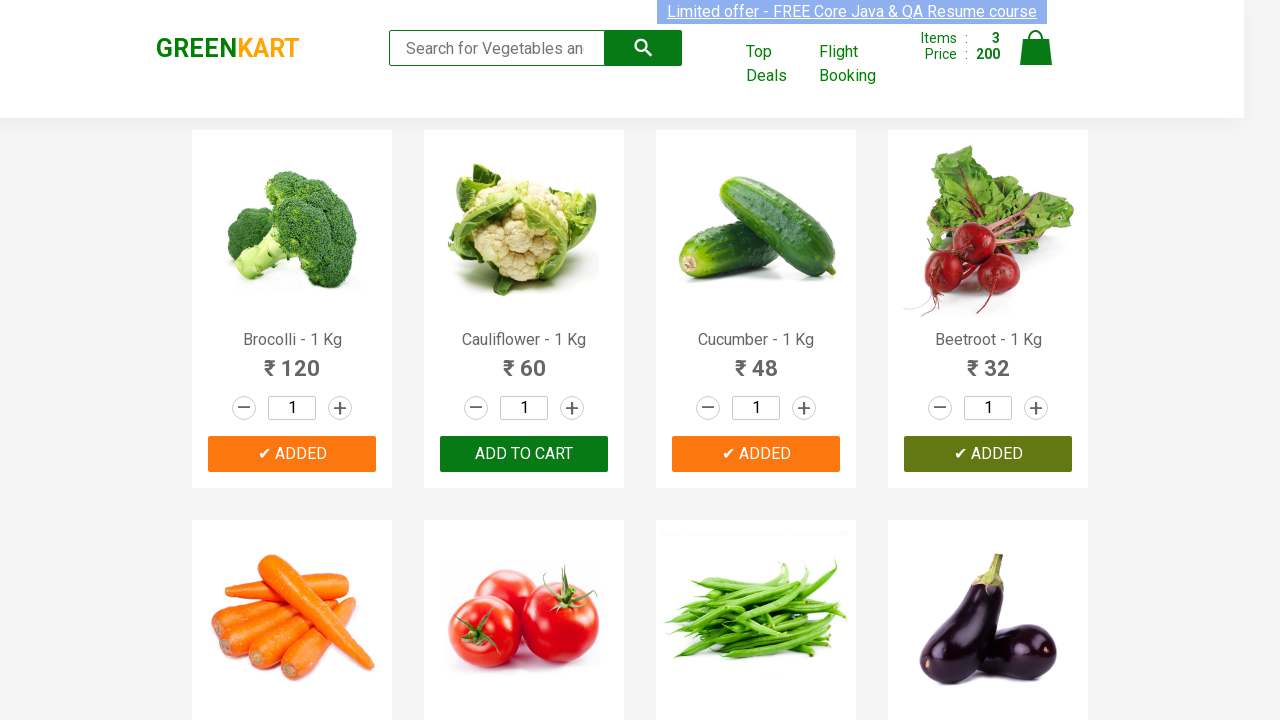

Waited for cart to update after adding 3 items
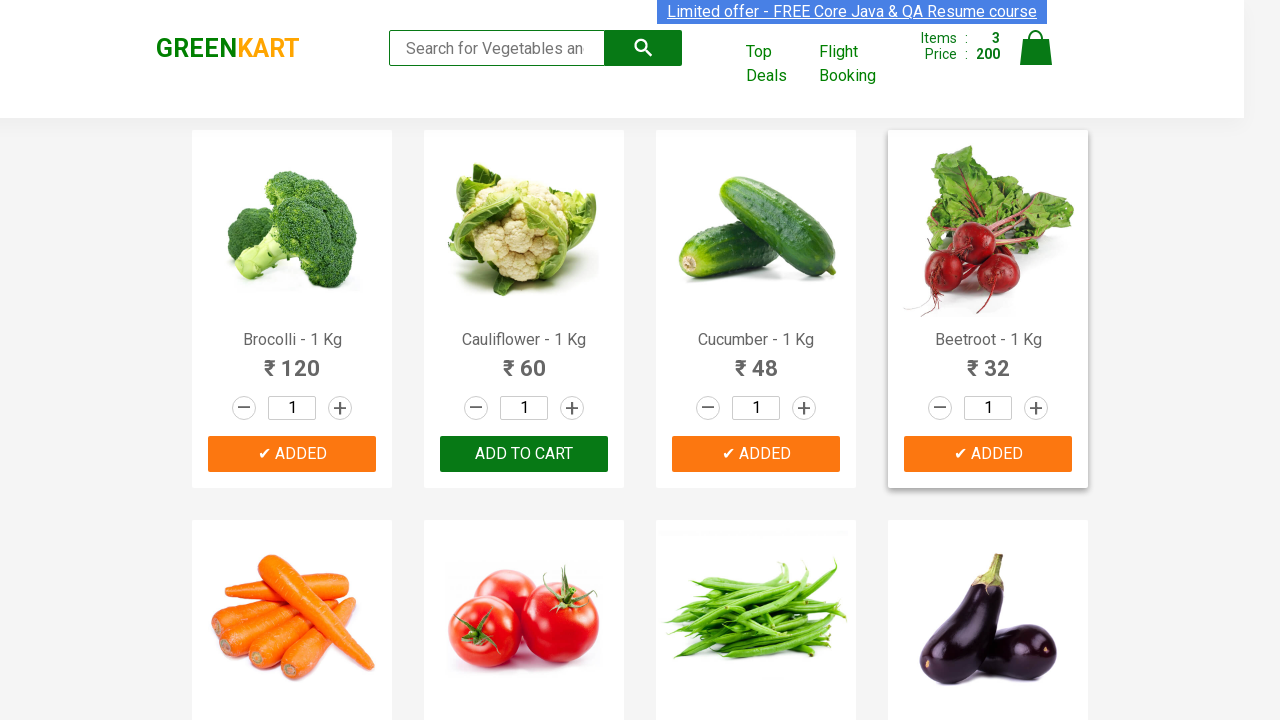

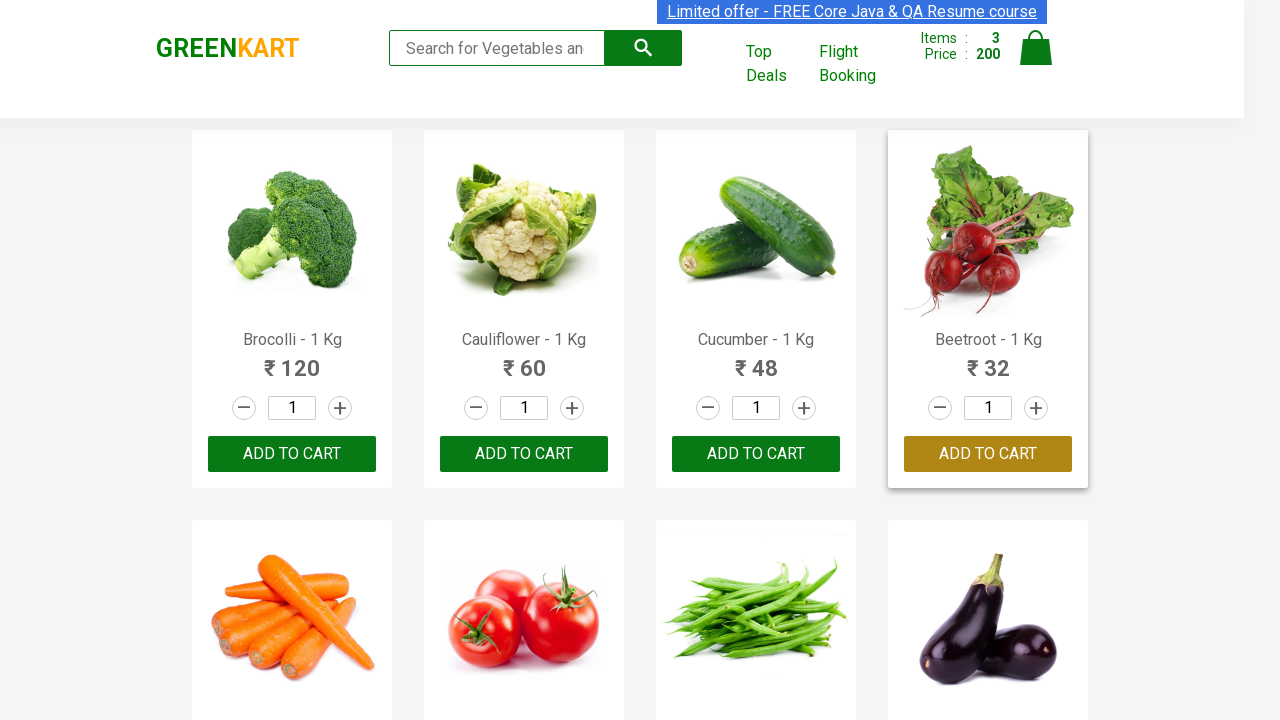